Tests hover functionality by moving the mouse over image elements and clicking on a revealed link

Starting URL: http://the-internet.herokuapp.com/hovers

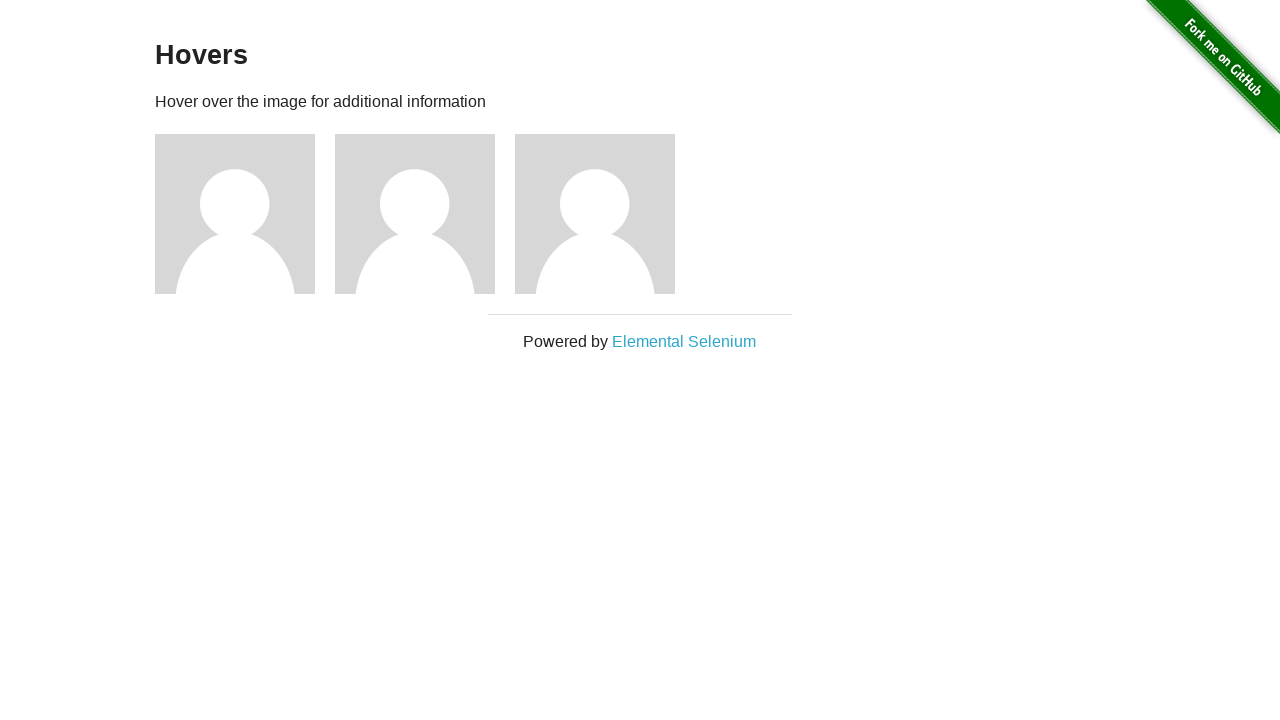

Waited for figure elements to be visible
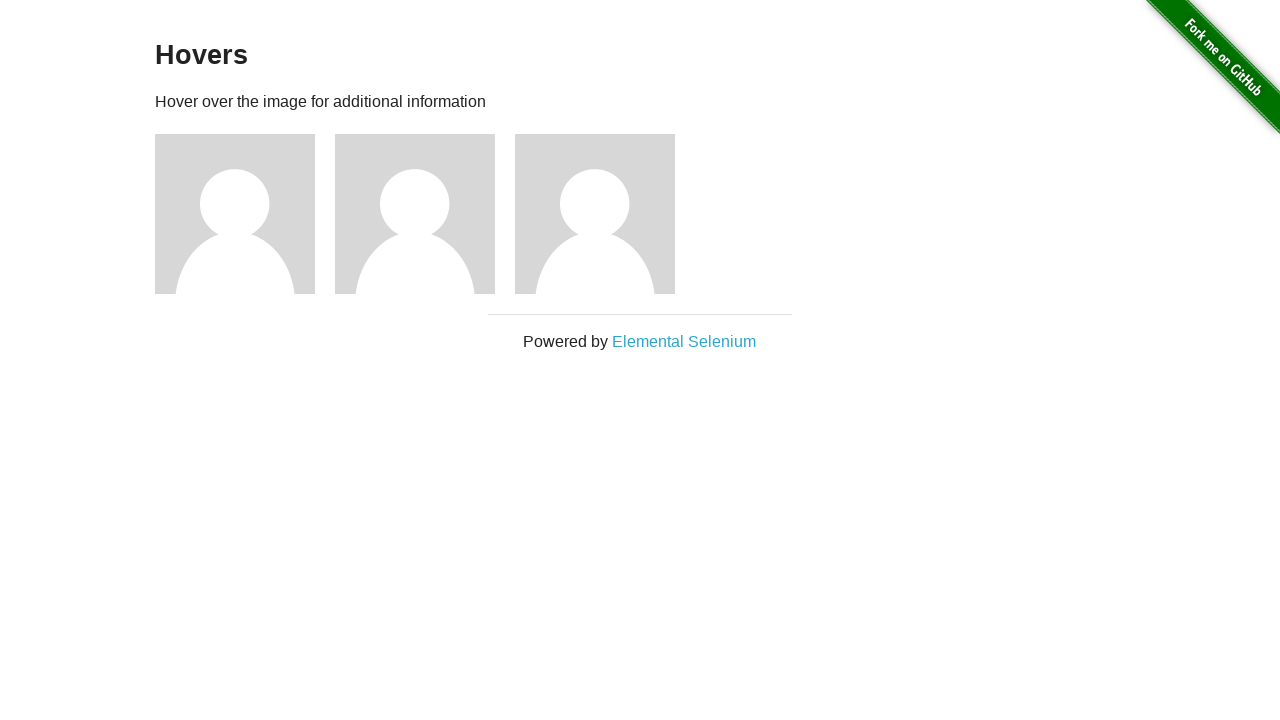

Hovered over the first figure element to reveal hidden link at (245, 214) on .figure >> nth=0
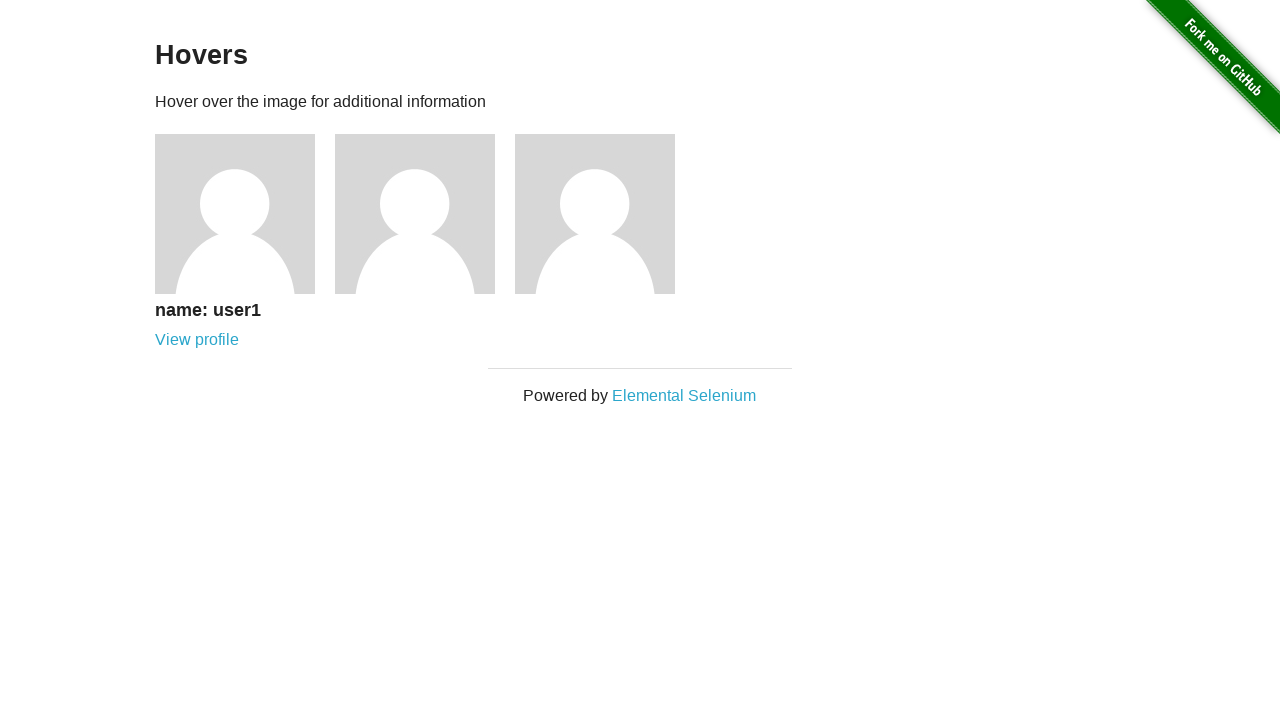

Clicked the revealed user profile link at (197, 340) on [href='/users/1']
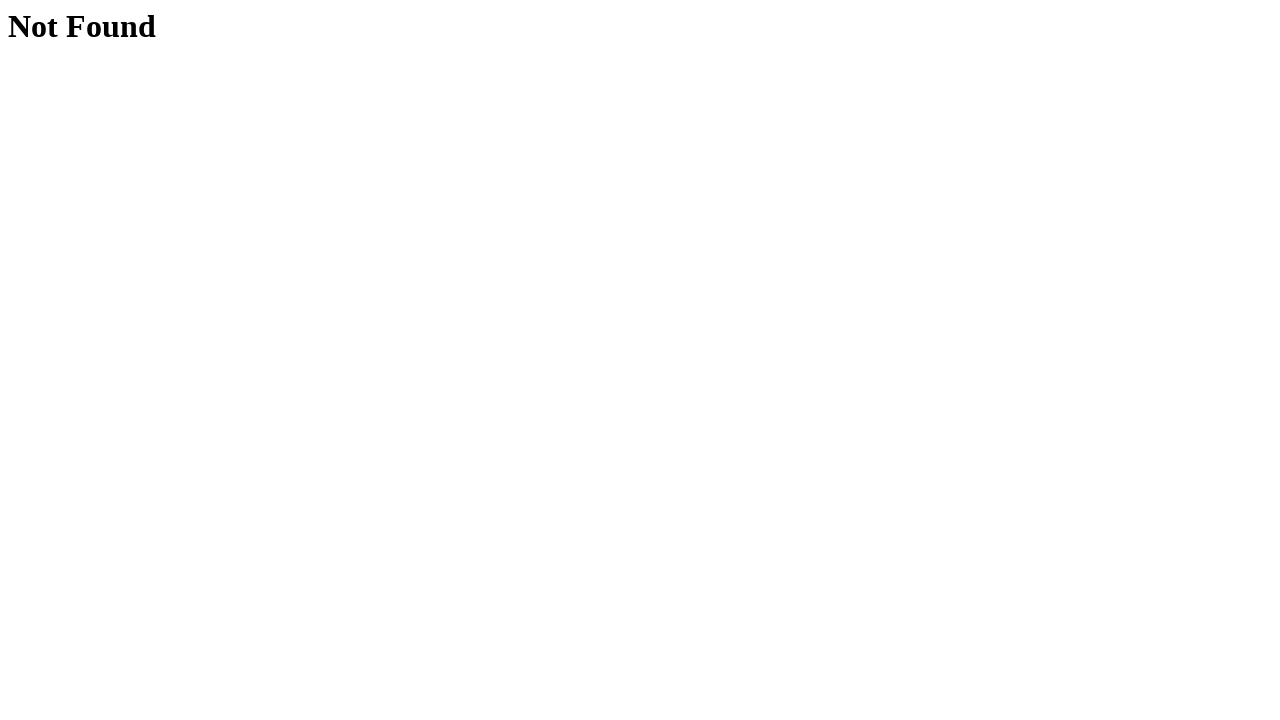

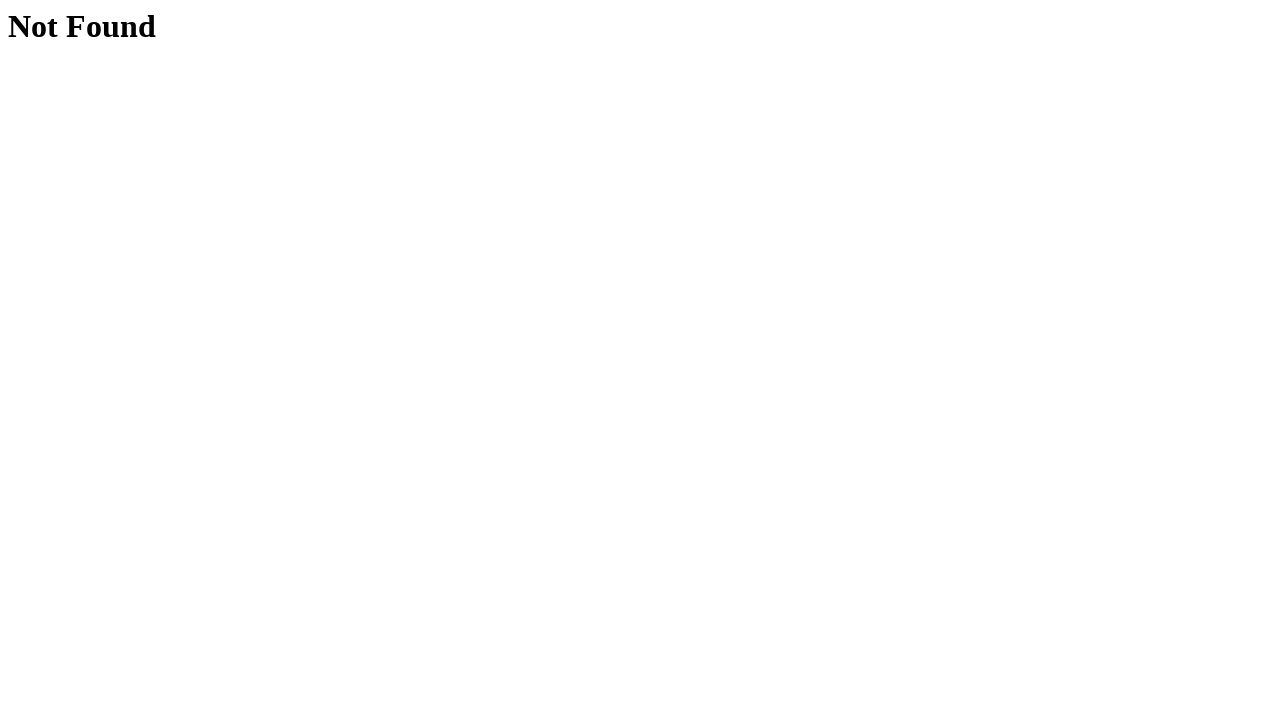